Tests JavaScript confirm dialog by clicking a button to trigger a confirm dialog, dismissing it (clicking Cancel), and verifying the result message.

Starting URL: https://automationfc.github.io/basic-form/index.html

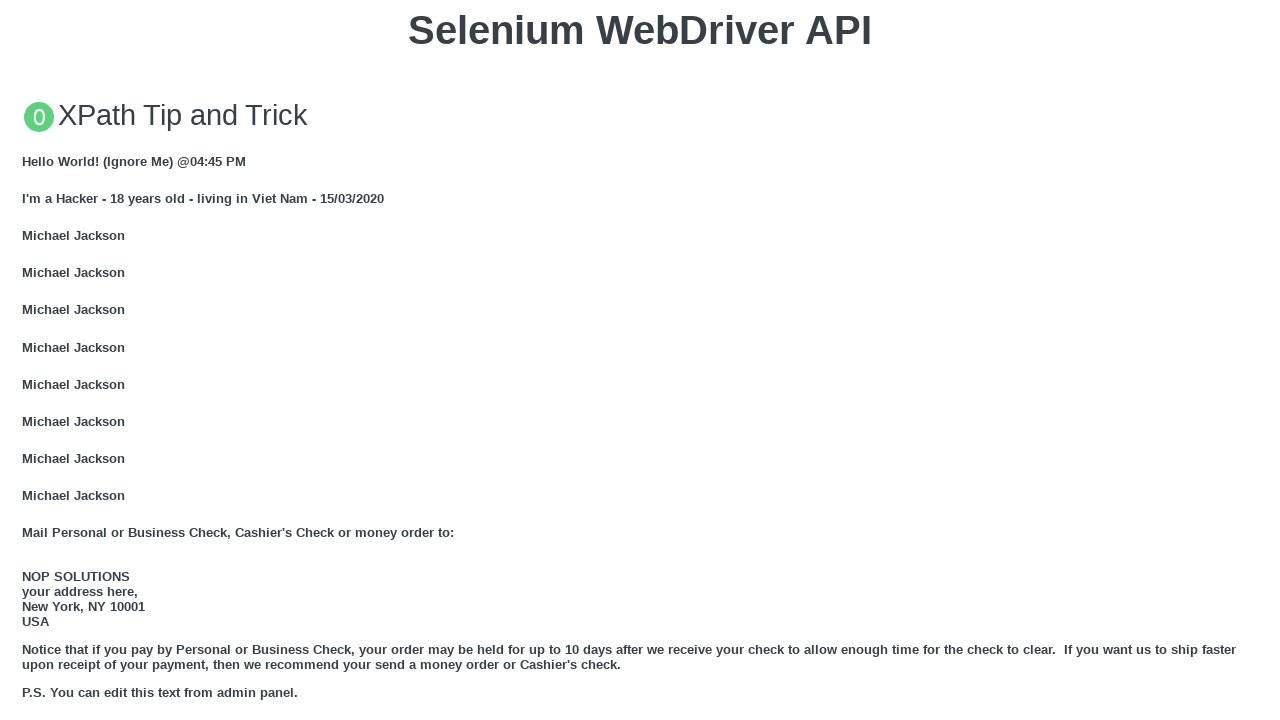

Set up dialog handler to dismiss confirm dialog
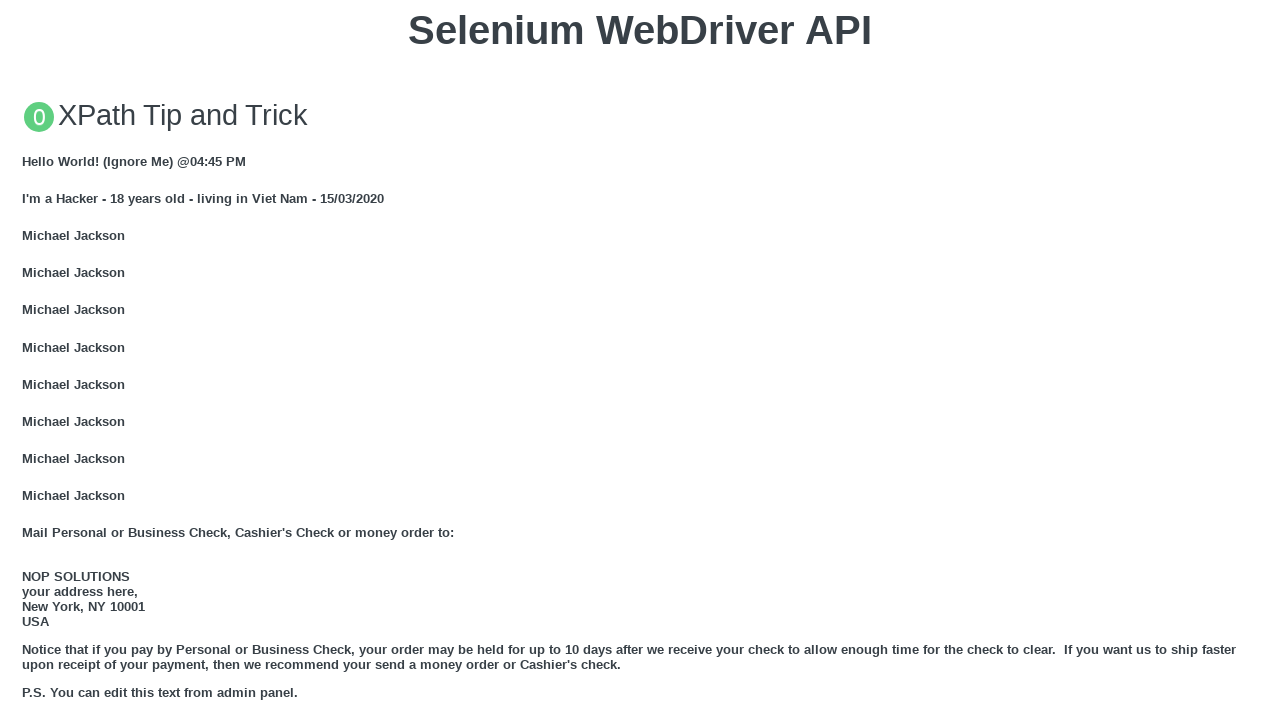

Clicked 'Click for JS Confirm' button to trigger confirm dialog at (640, 360) on xpath=//button[text()='Click for JS Confirm']
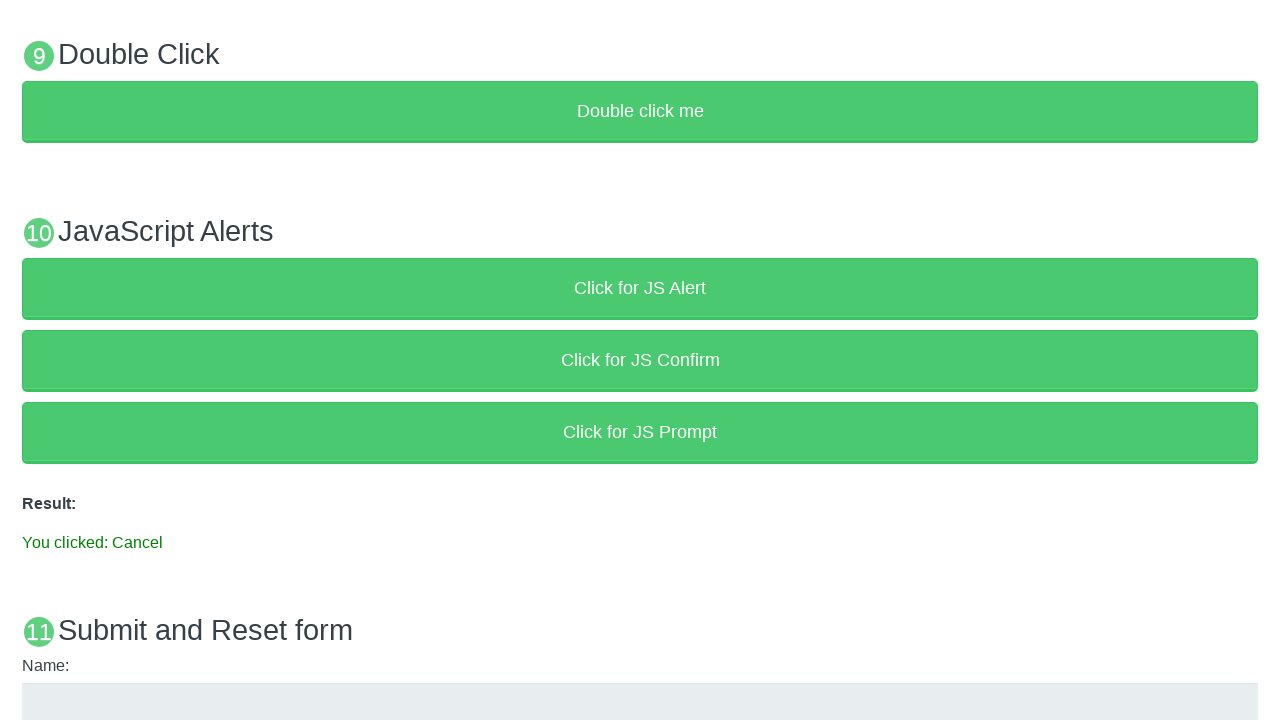

Result element appeared after dismissing confirm dialog
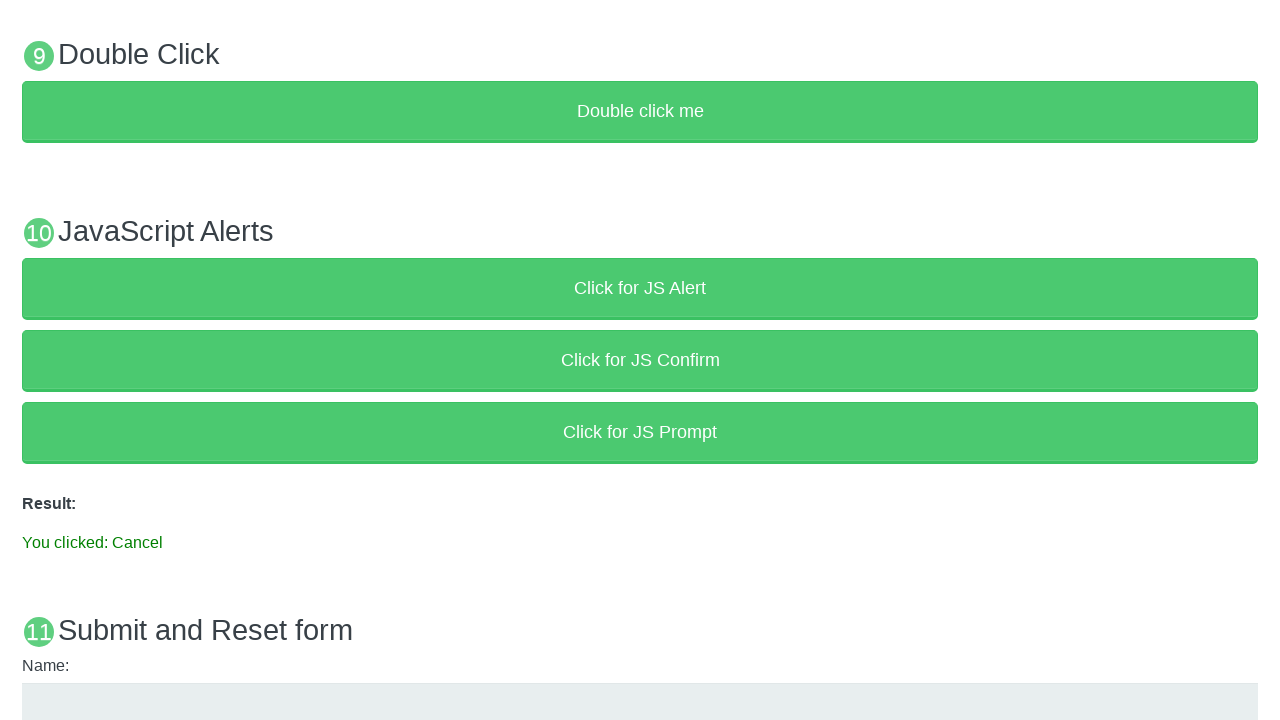

Retrieved result text content
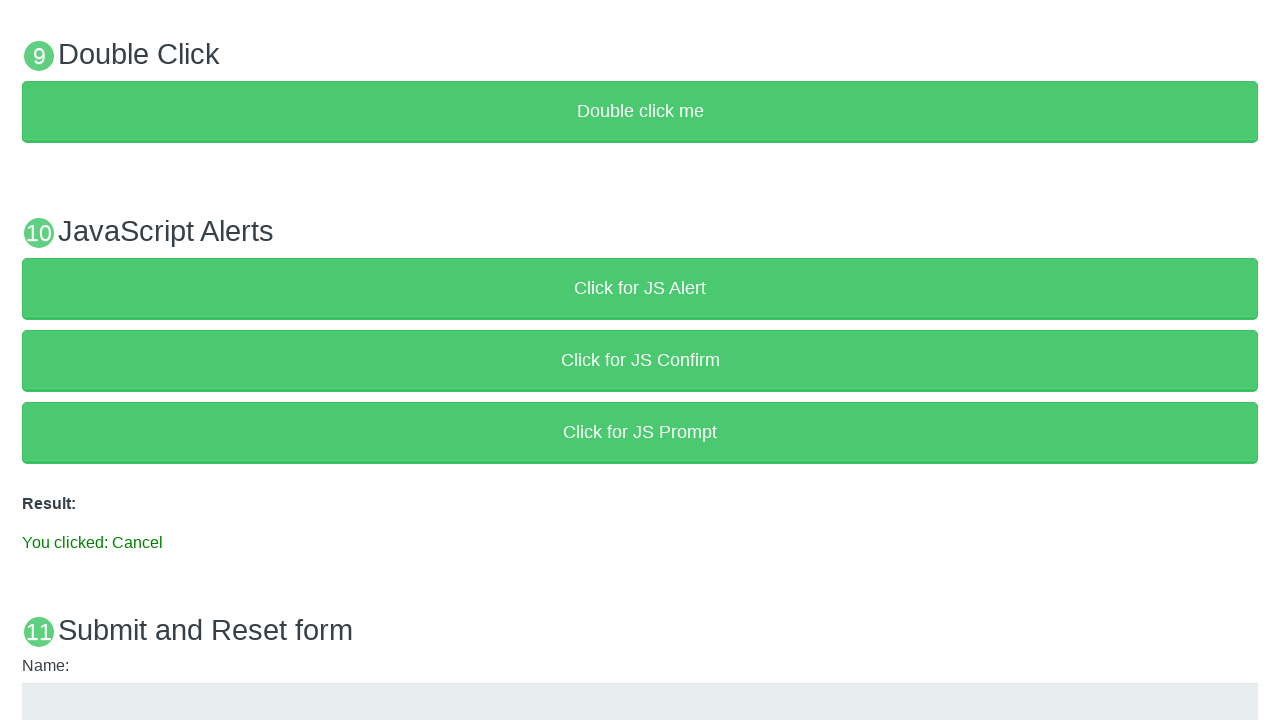

Verified result text is 'You clicked: Cancel'
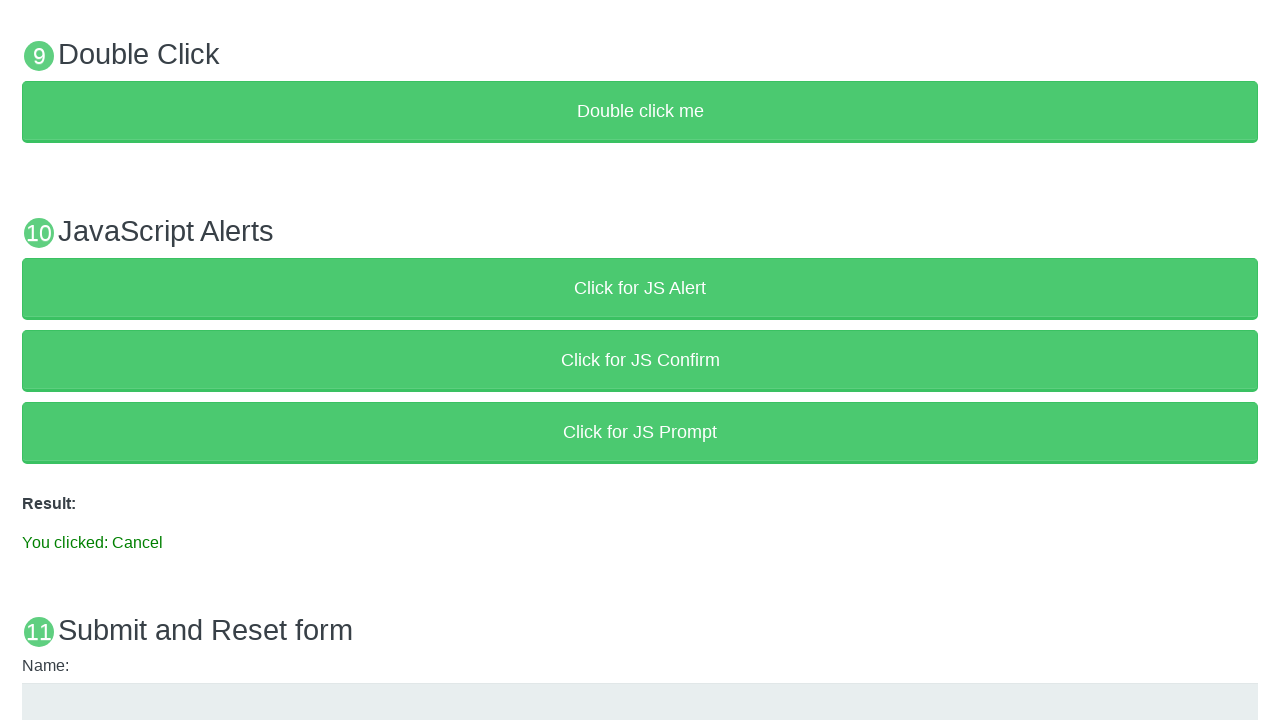

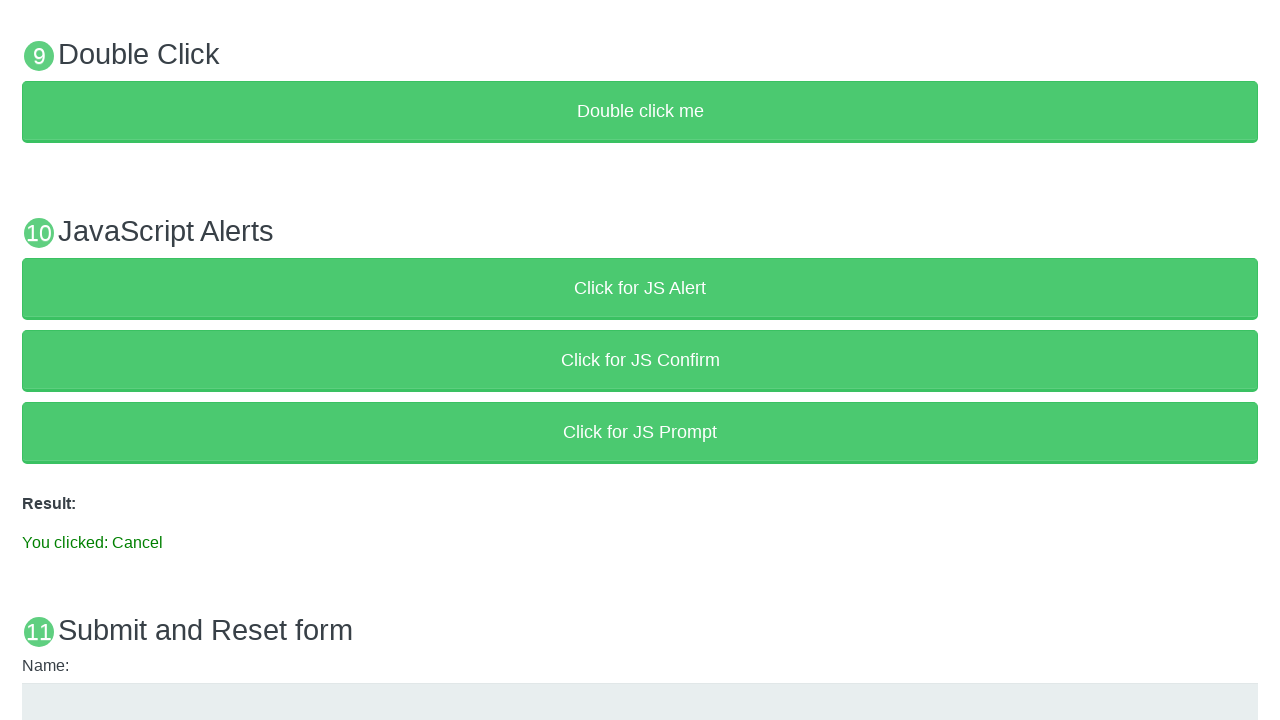